Tests dropdown selection functionality on OrangeHRM contact sales page by selecting employee count options using different methods

Starting URL: https://www.orangehrm.com/contact-sales/

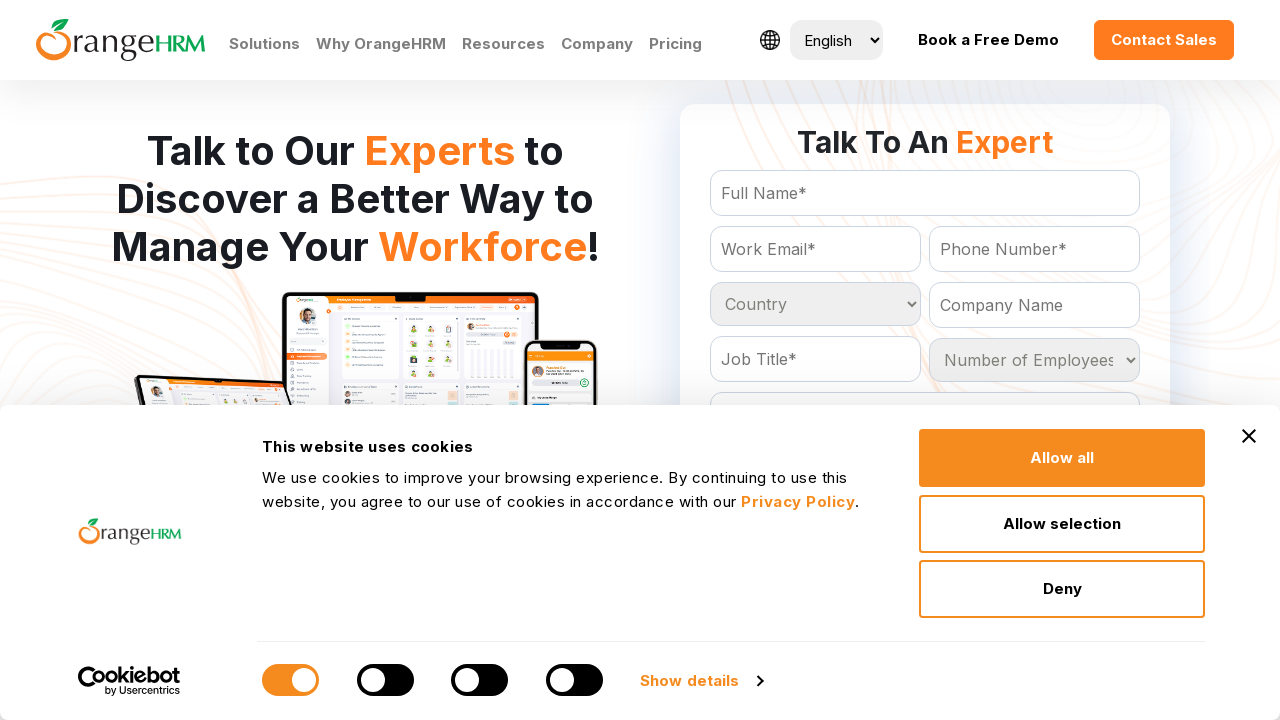

Retrieved all employee count dropdown options
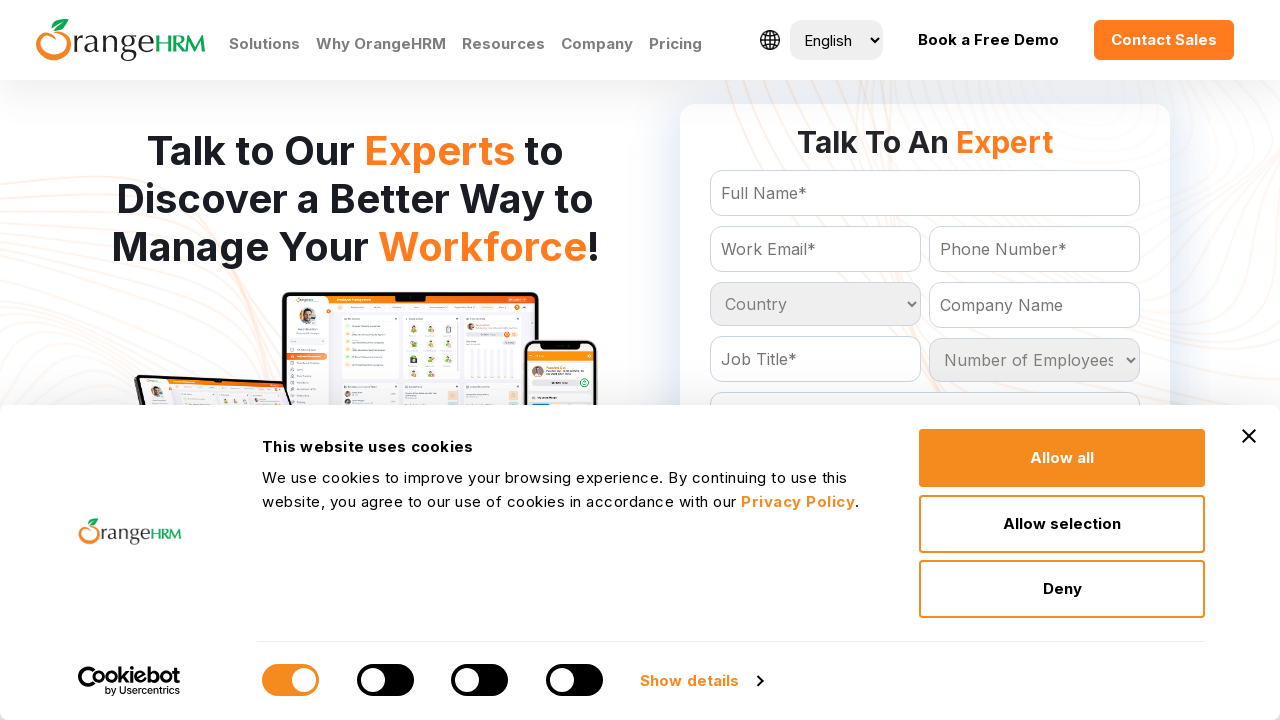

Retrieved text content from dropdown option
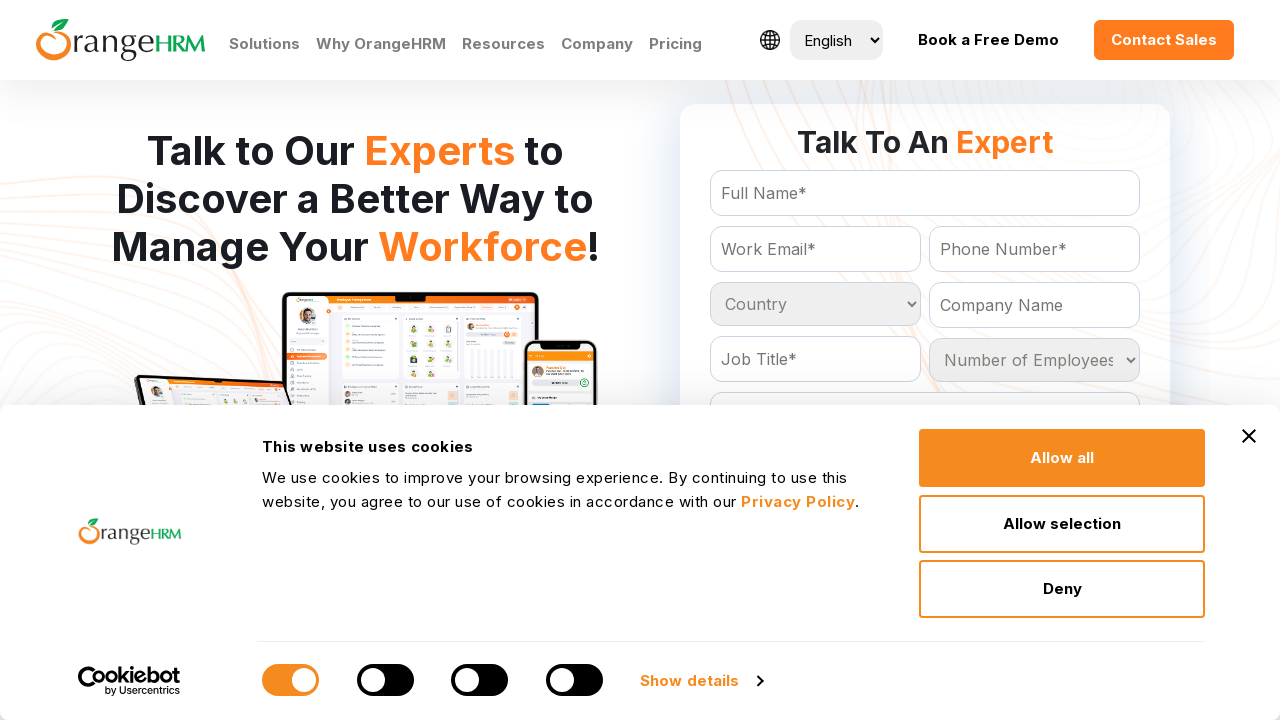

Retrieved text content from dropdown option
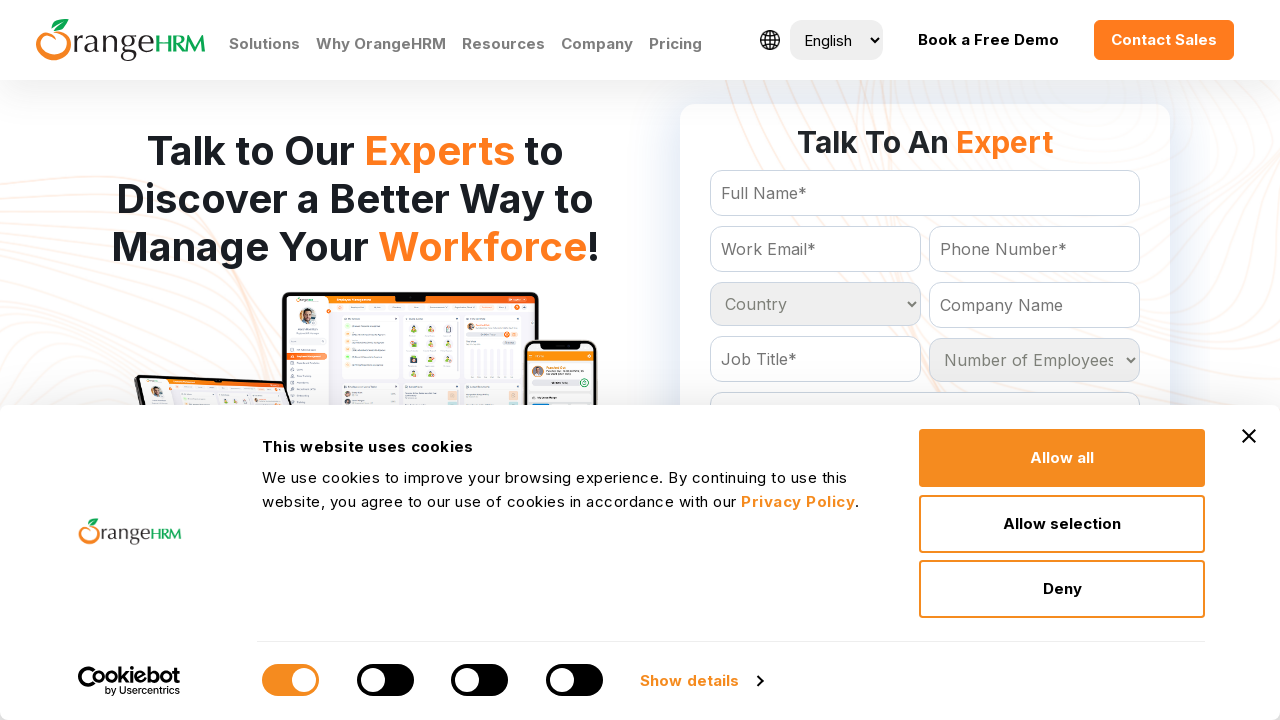

Retrieved text content from dropdown option
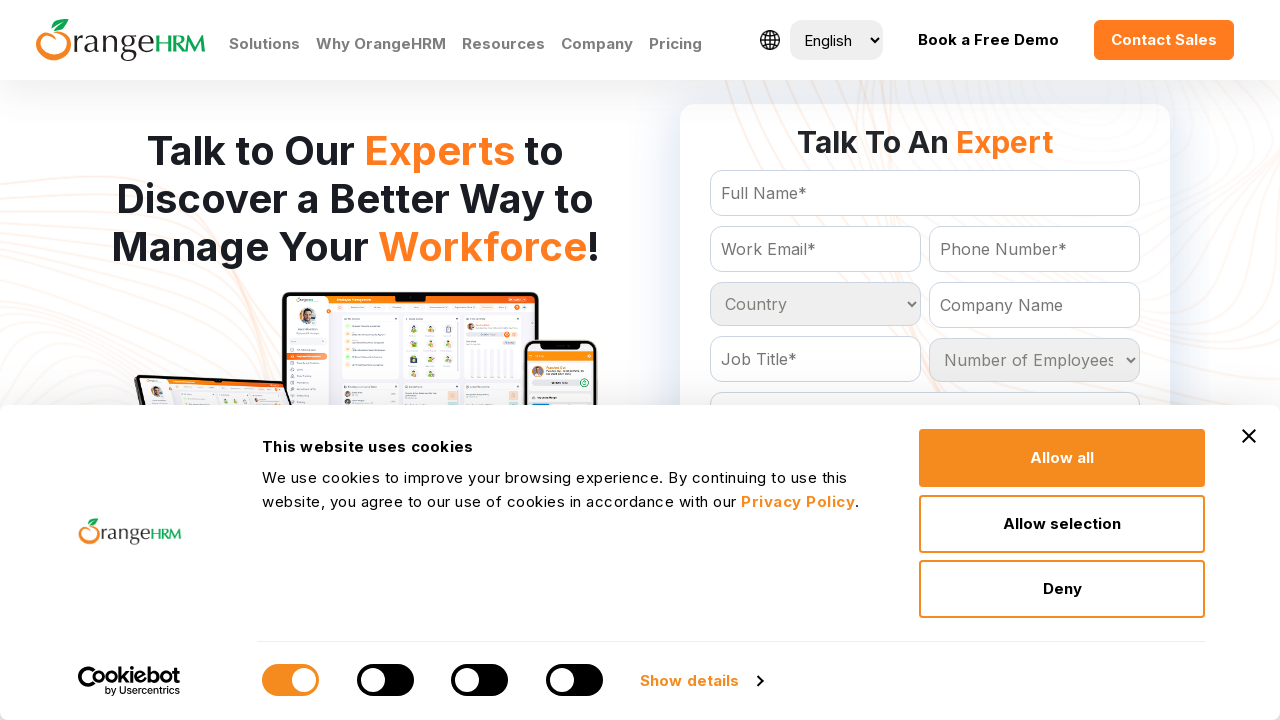

Retrieved text content from dropdown option
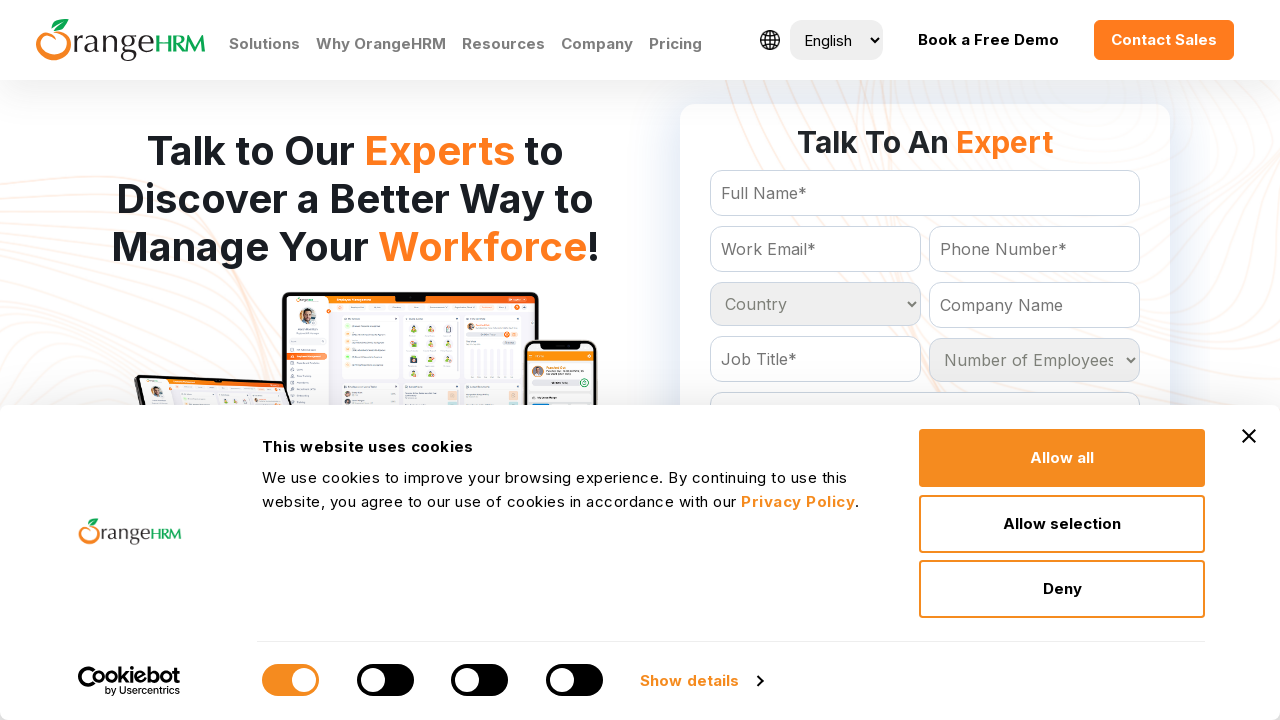

Retrieved text content from dropdown option
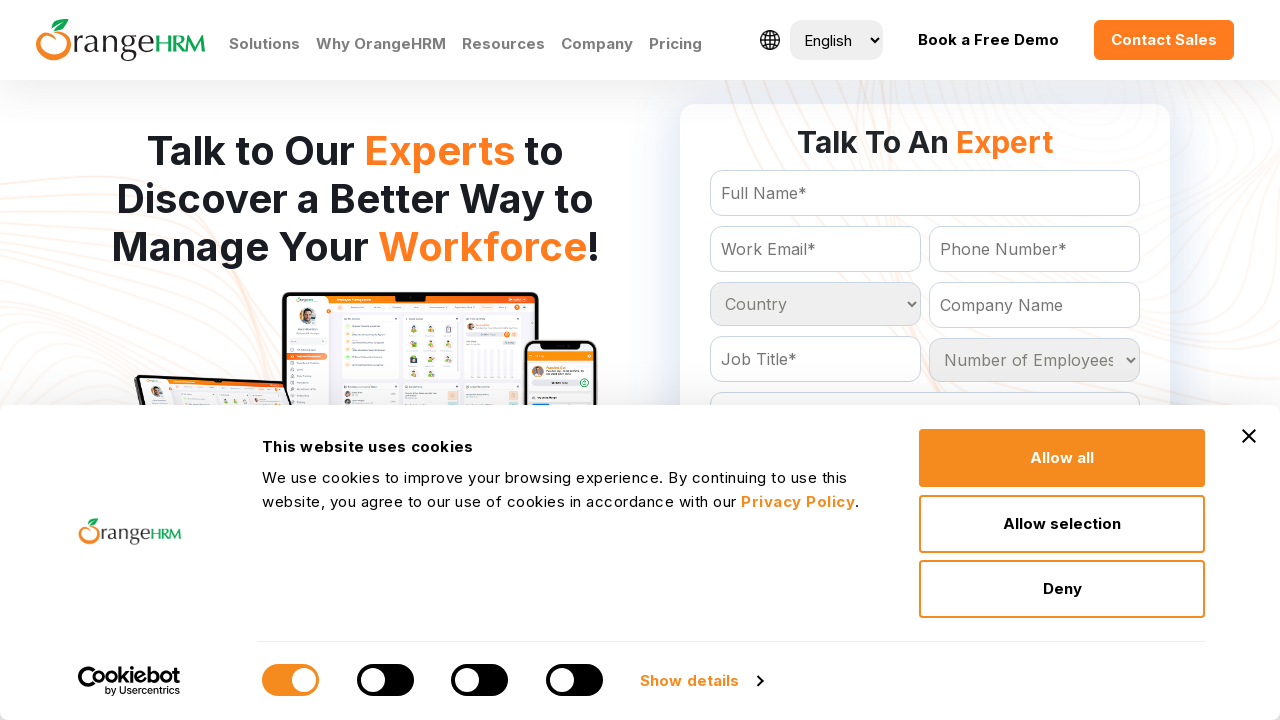

Retrieved text content from dropdown option
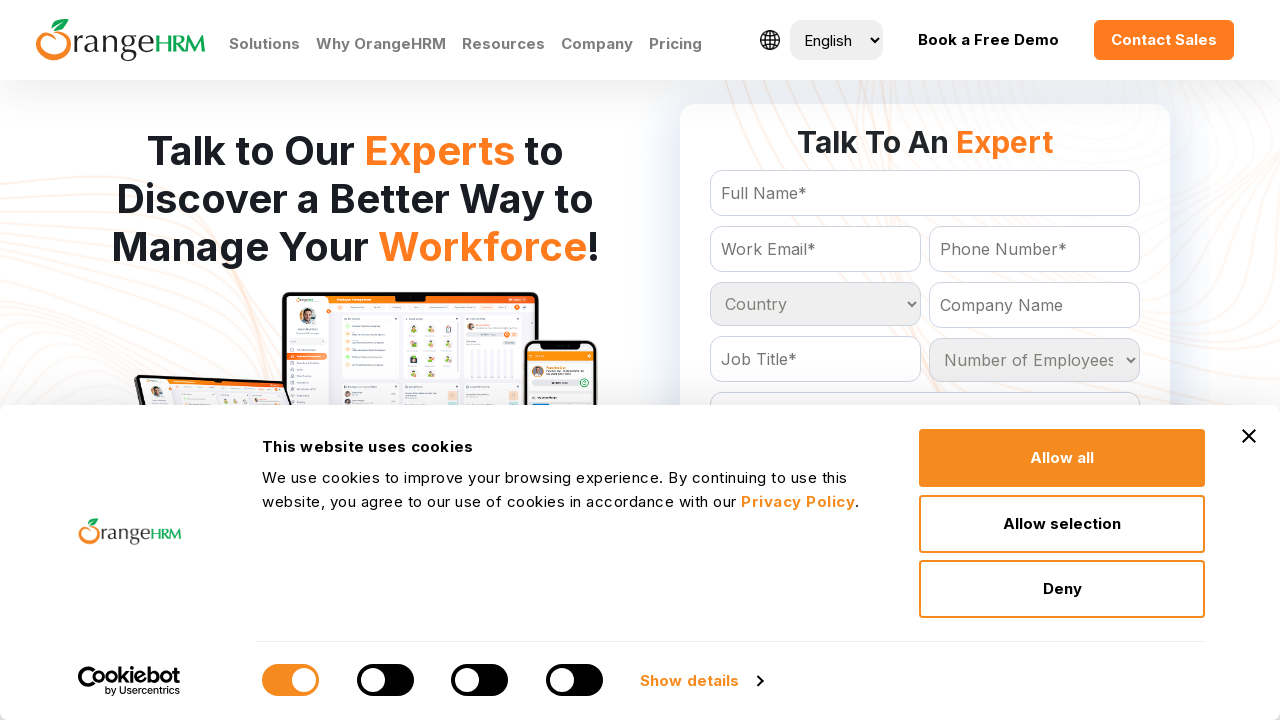

Selected employee count option by index 1 using select_option method on //select[contains(@name,'NoOfEmployees')]
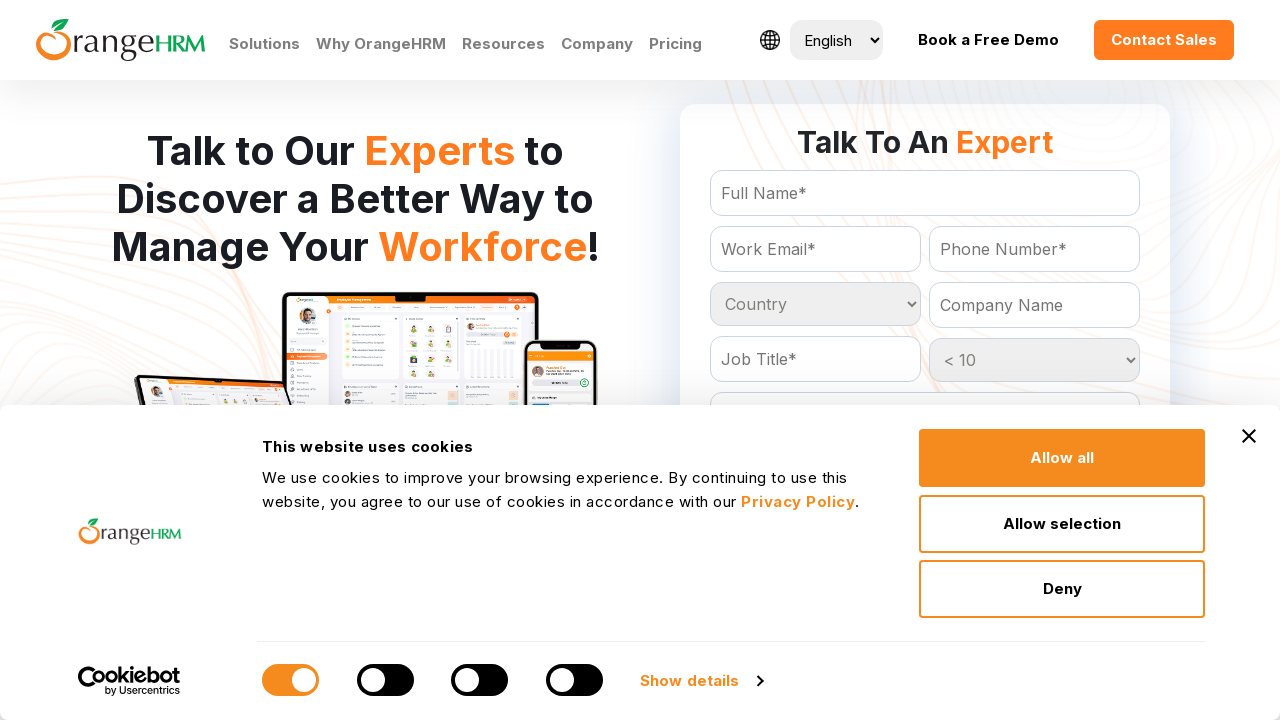

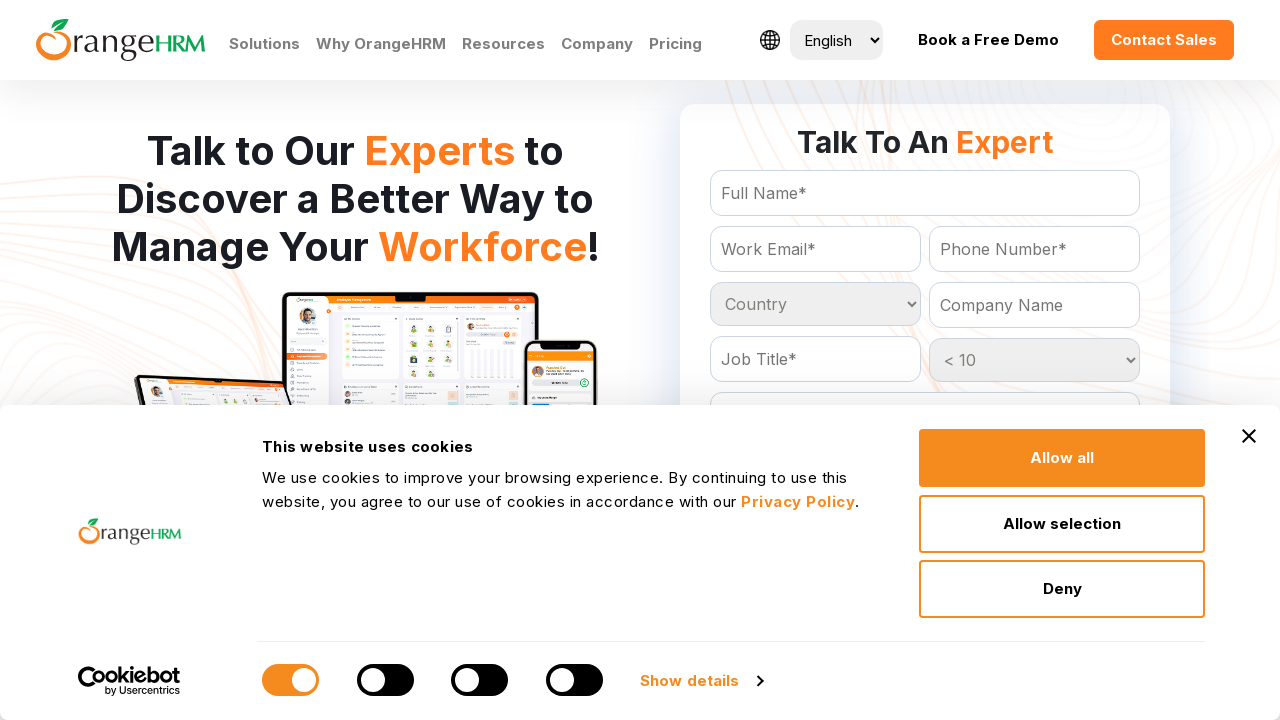